Tests confirmation alert functionality by clicking the confirmation alert button and dismissing it with cancel

Starting URL: https://training-support.net/webelements/alerts

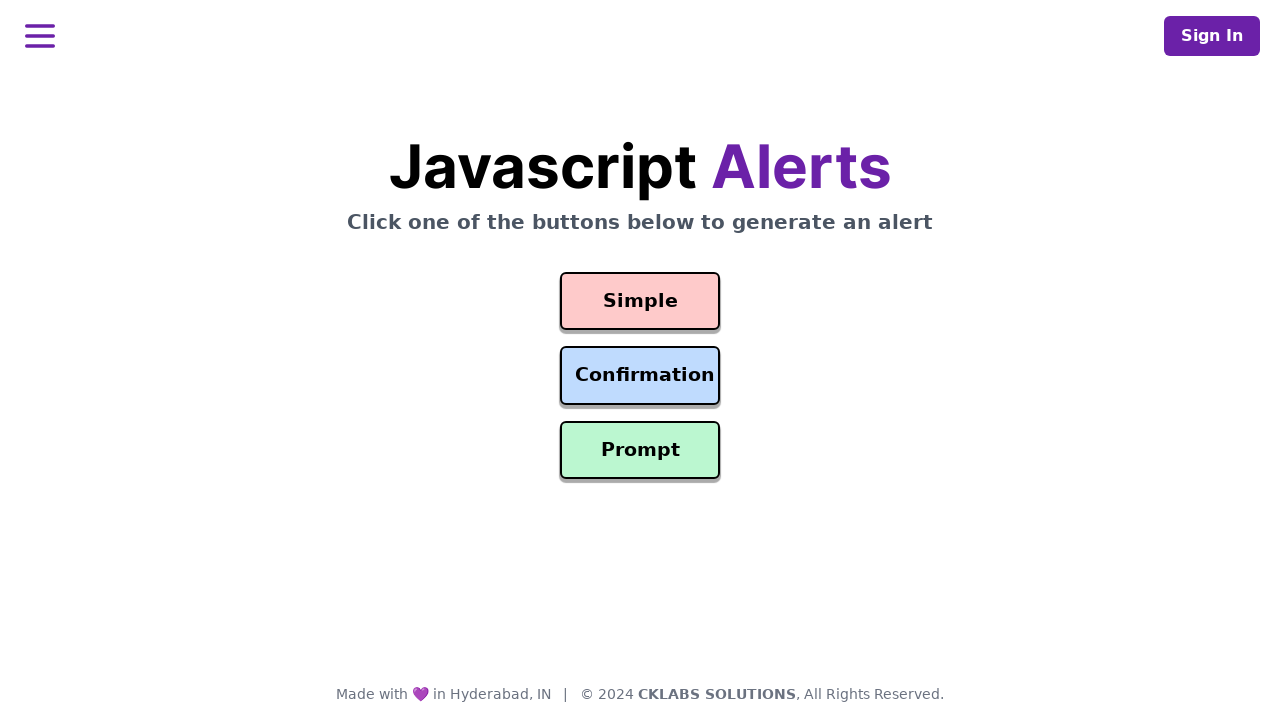

Set up dialog handler to dismiss confirmation alerts
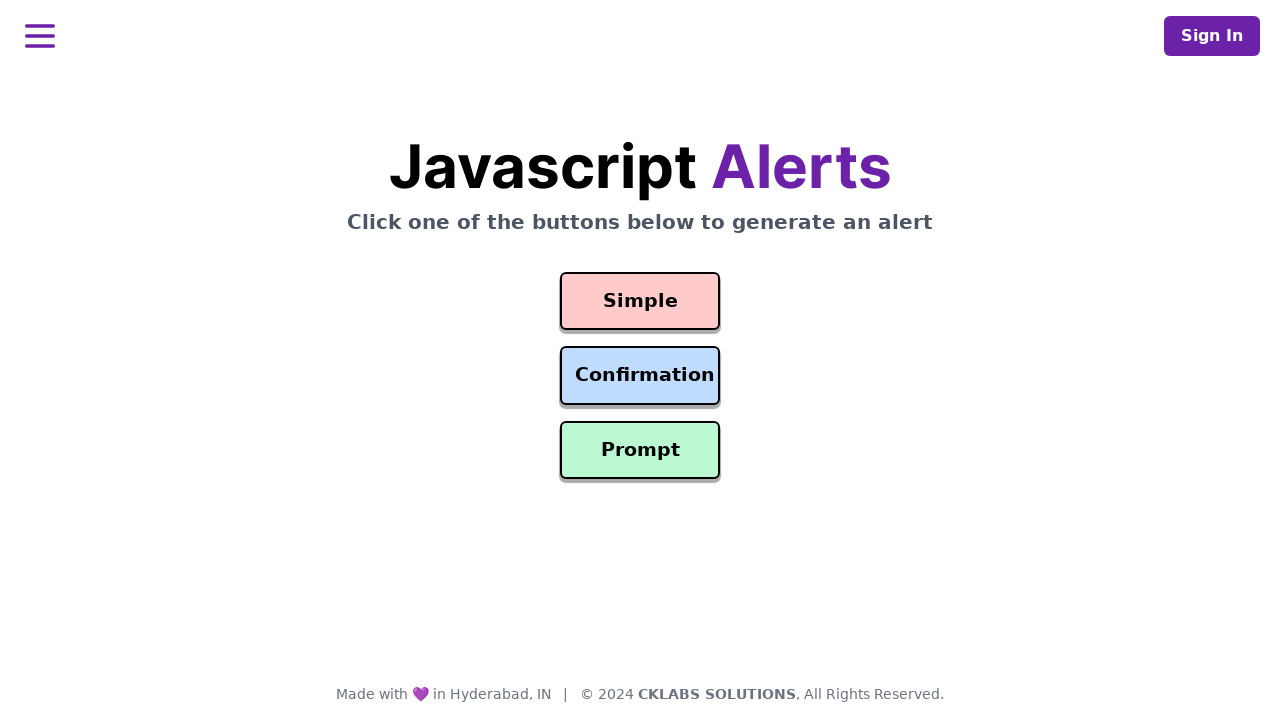

Clicked the Confirmation Alert button at (640, 376) on #confirmation
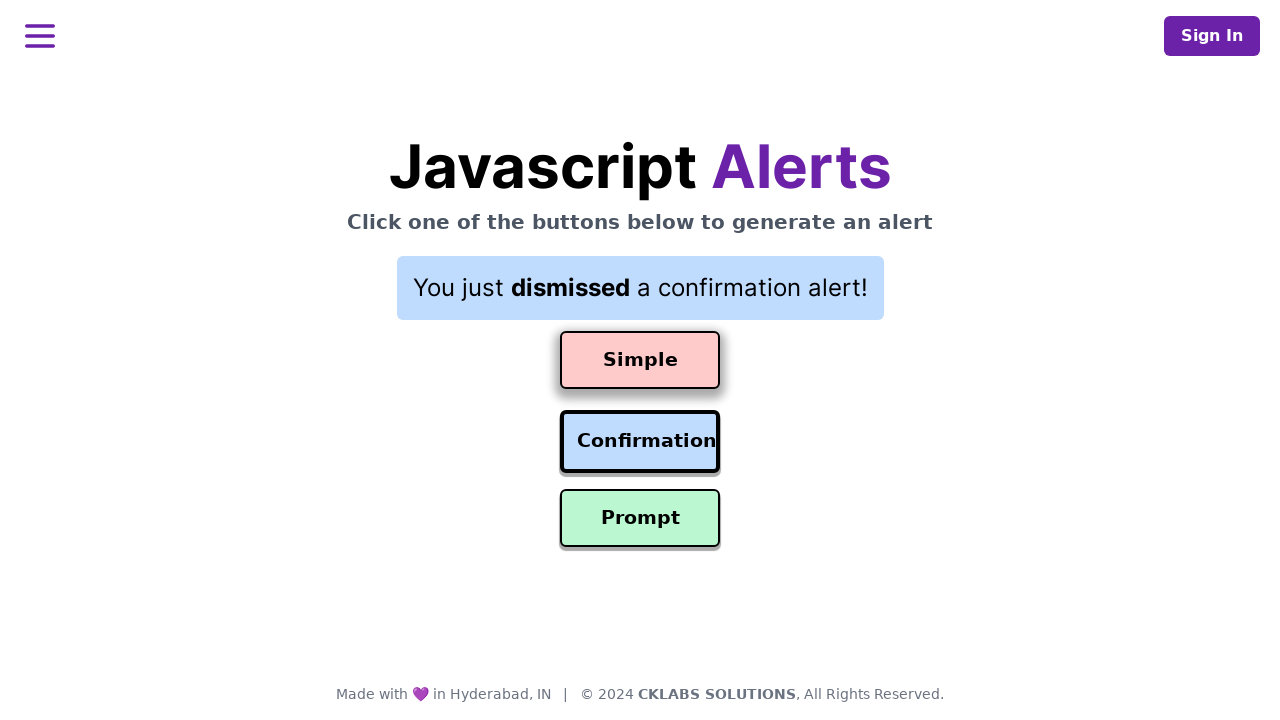

Confirmation alert was dismissed with cancel and result displayed
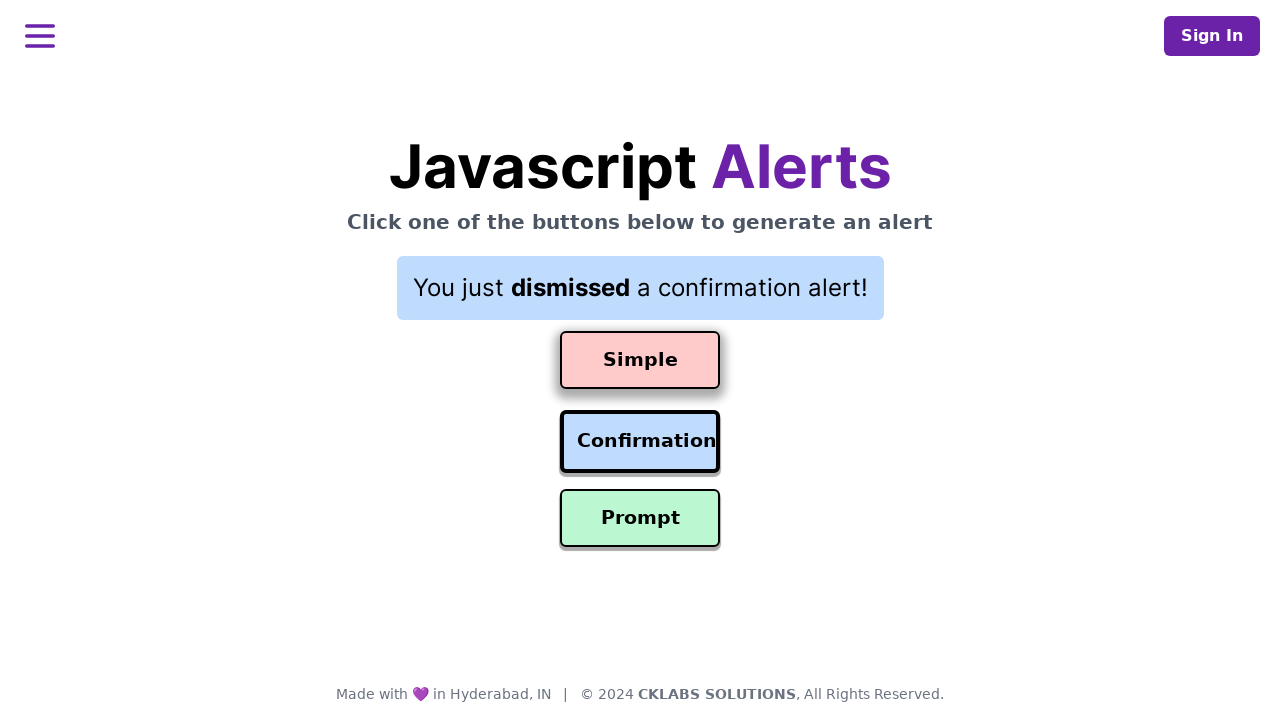

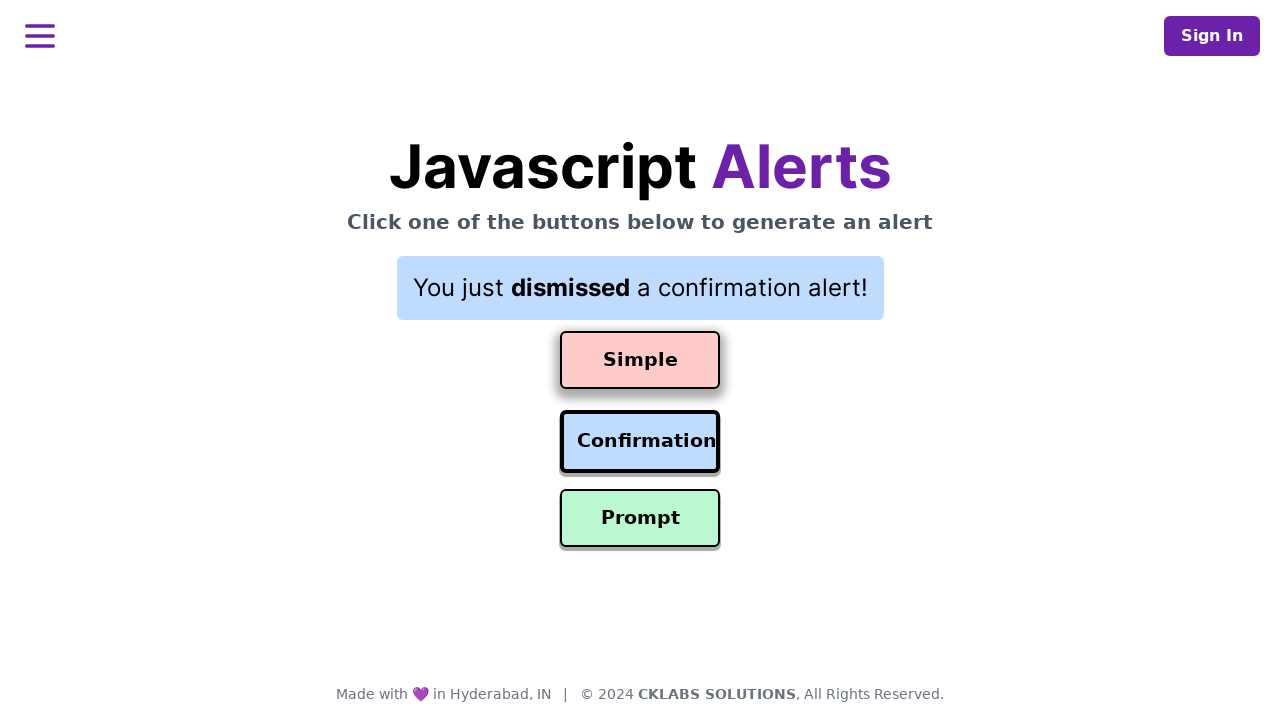